Opens the Selenium official website and maximizes the browser window

Starting URL: https://www.selenium.dev/

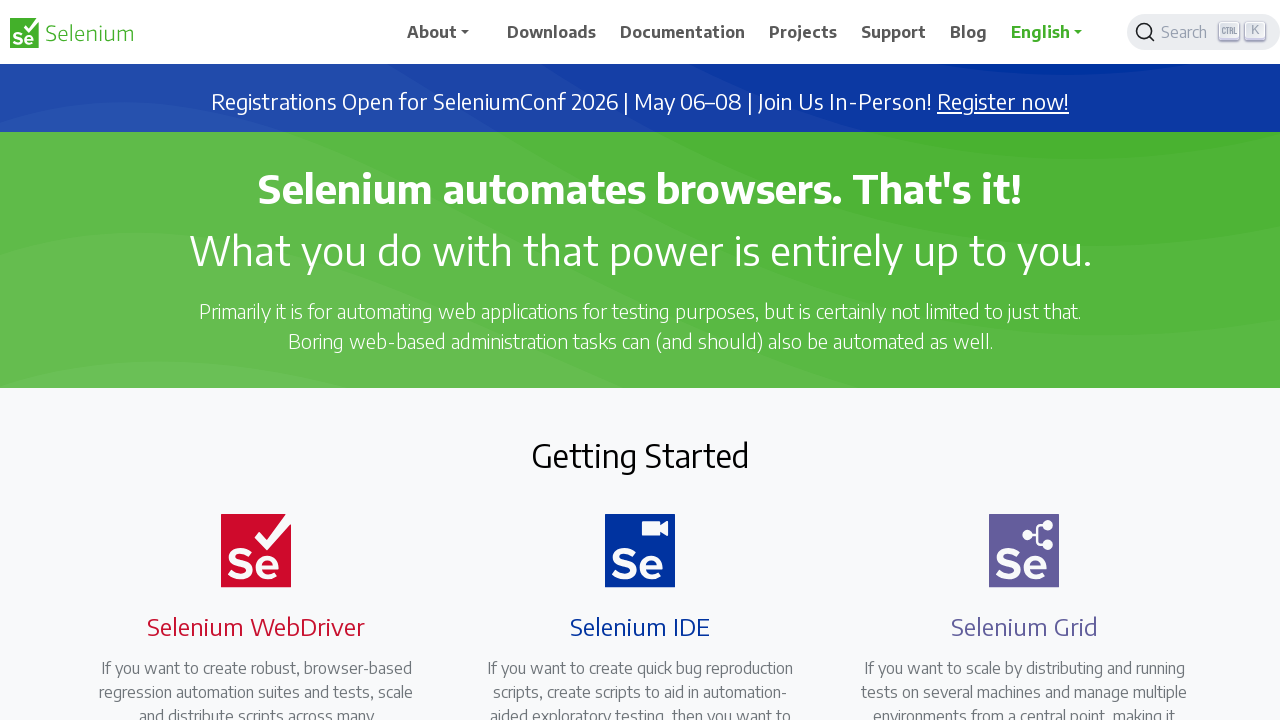

Set viewport size to 1920x1080 to maximize browser window
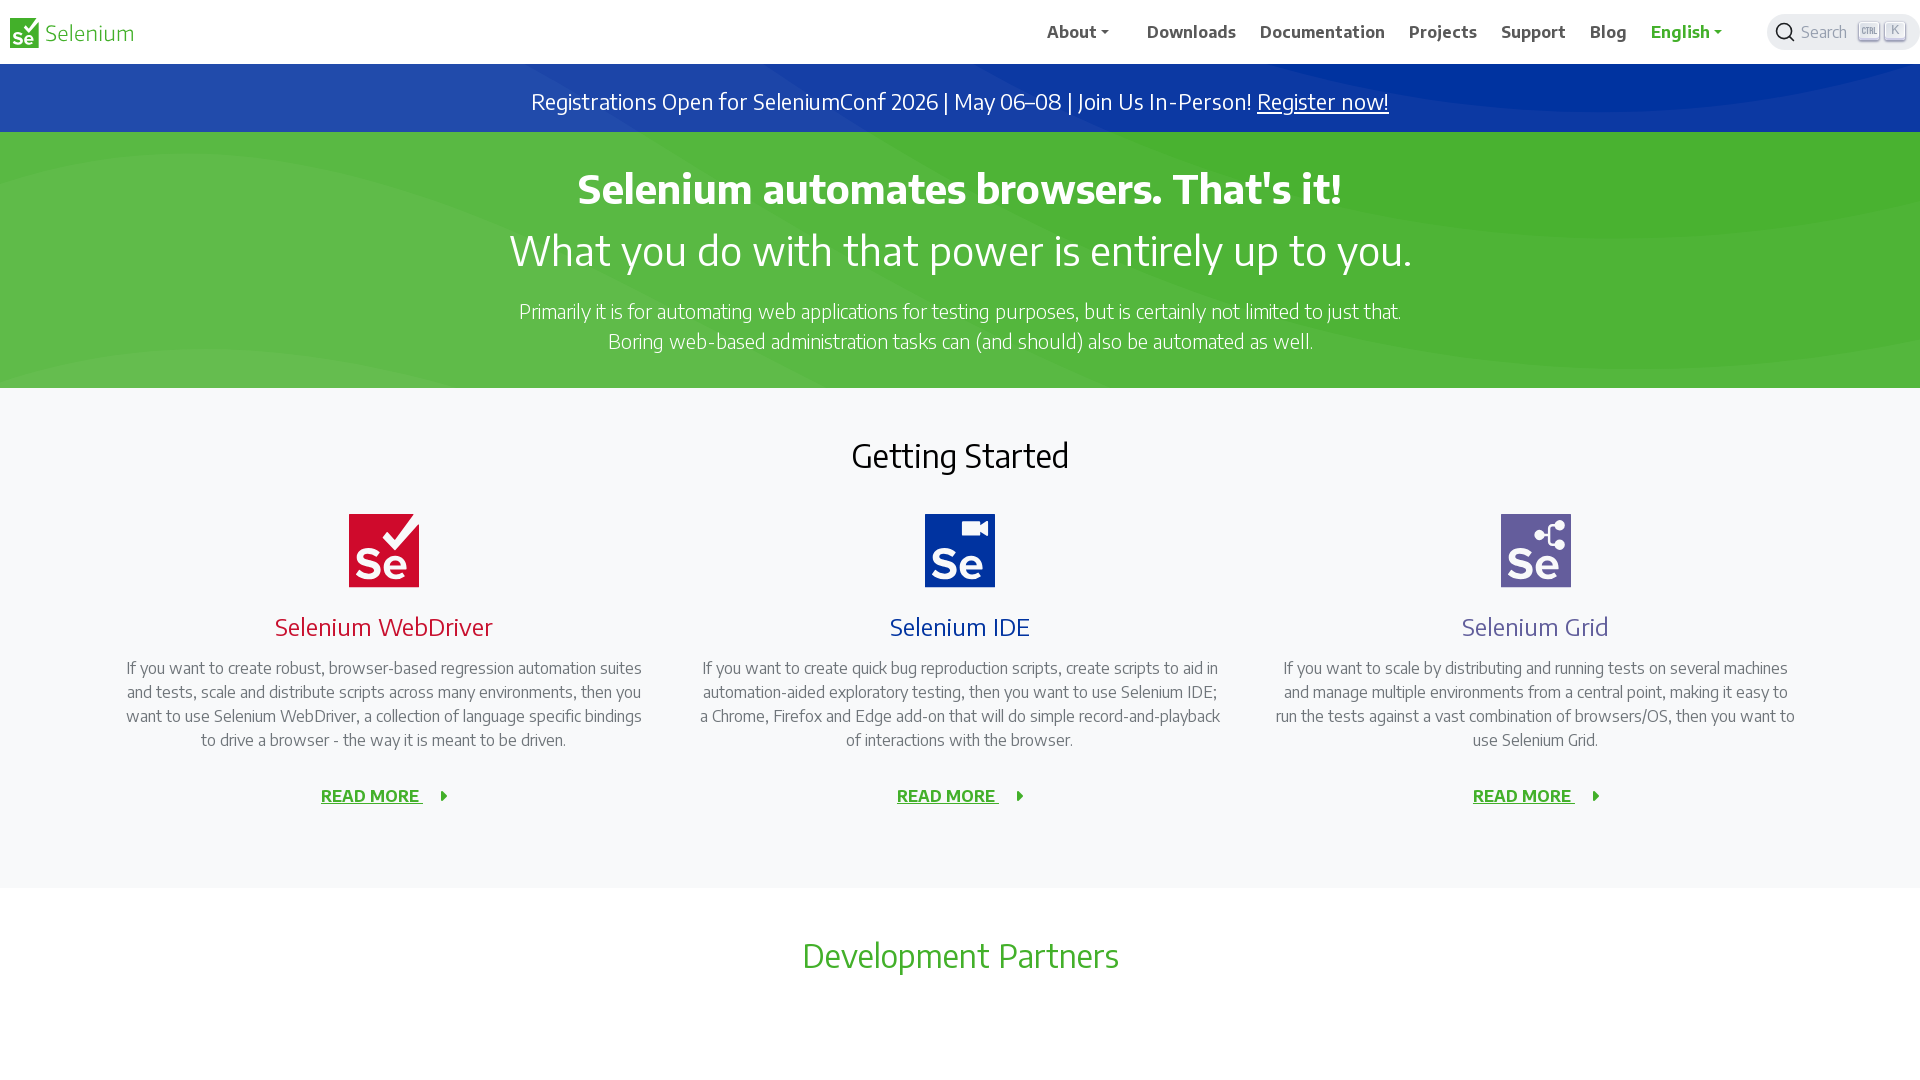

Selenium official website fully loaded (domcontentloaded)
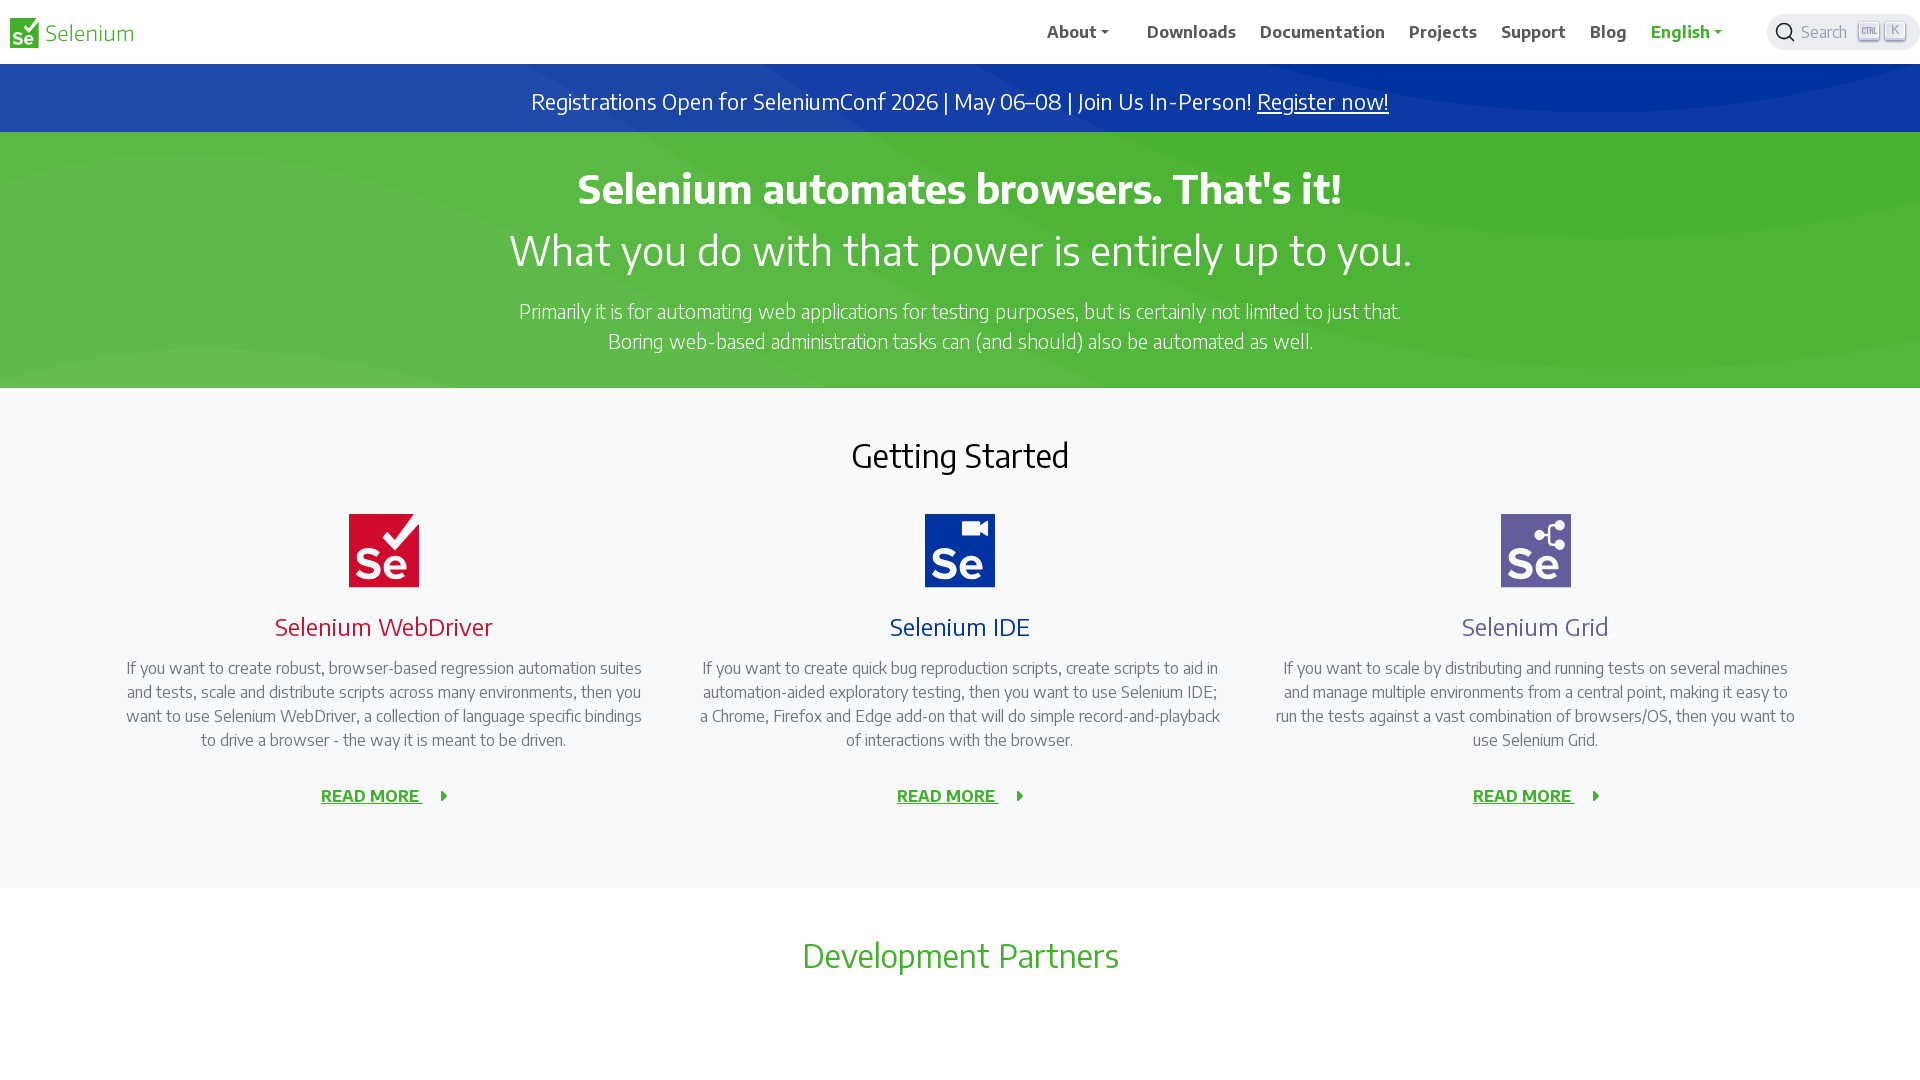

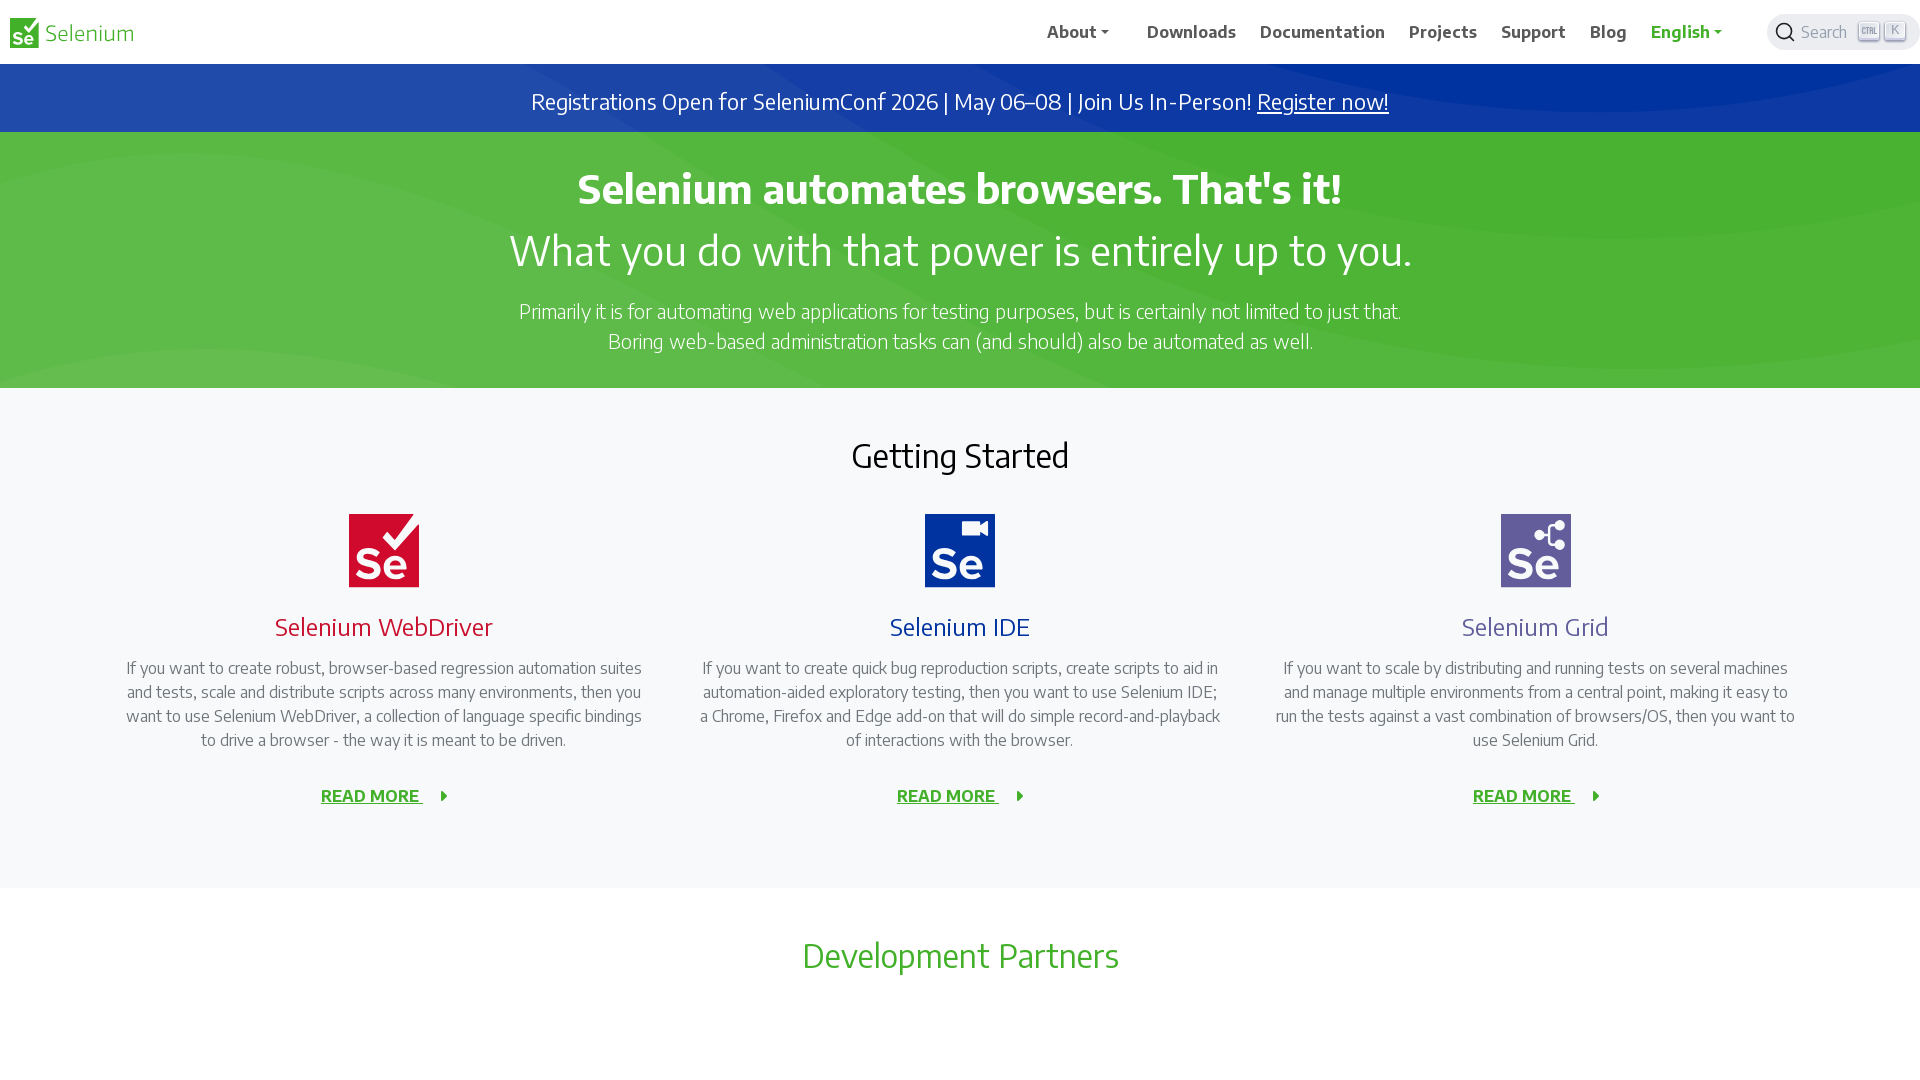